Navigates to the Mercedes-Benz homepage and verifies the page loads successfully

Starting URL: https://www.mercedes-benz.com/

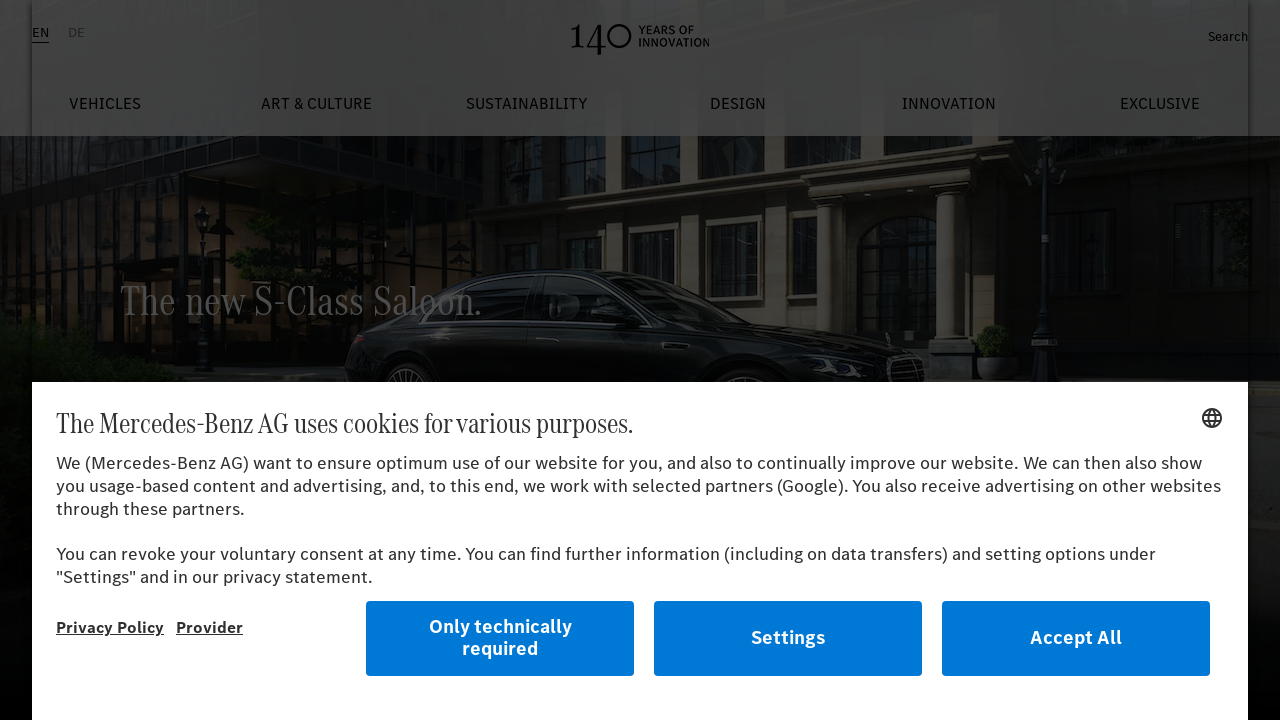

Waited for page to reach domcontentloaded state
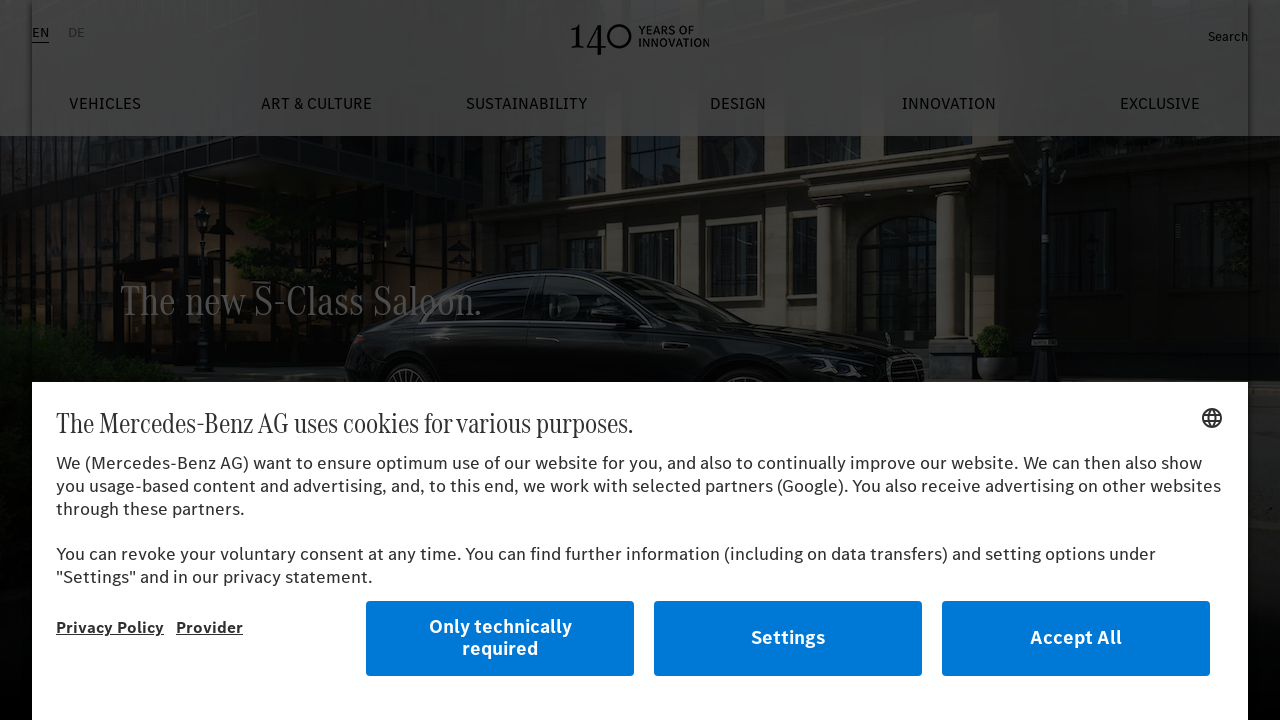

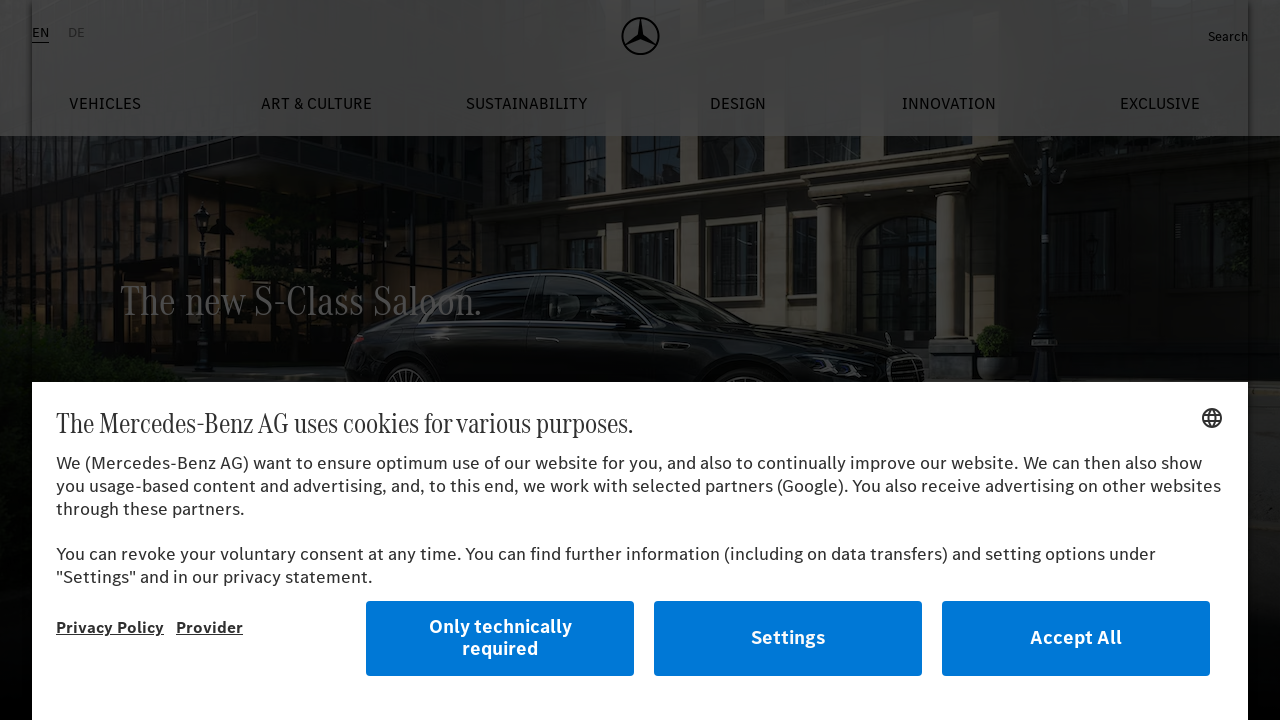